Tests dynamic checkbox visibility and interaction on a training website by checking display status before and after clicking

Starting URL: https://training-support.net/webelements/dynamic-controls

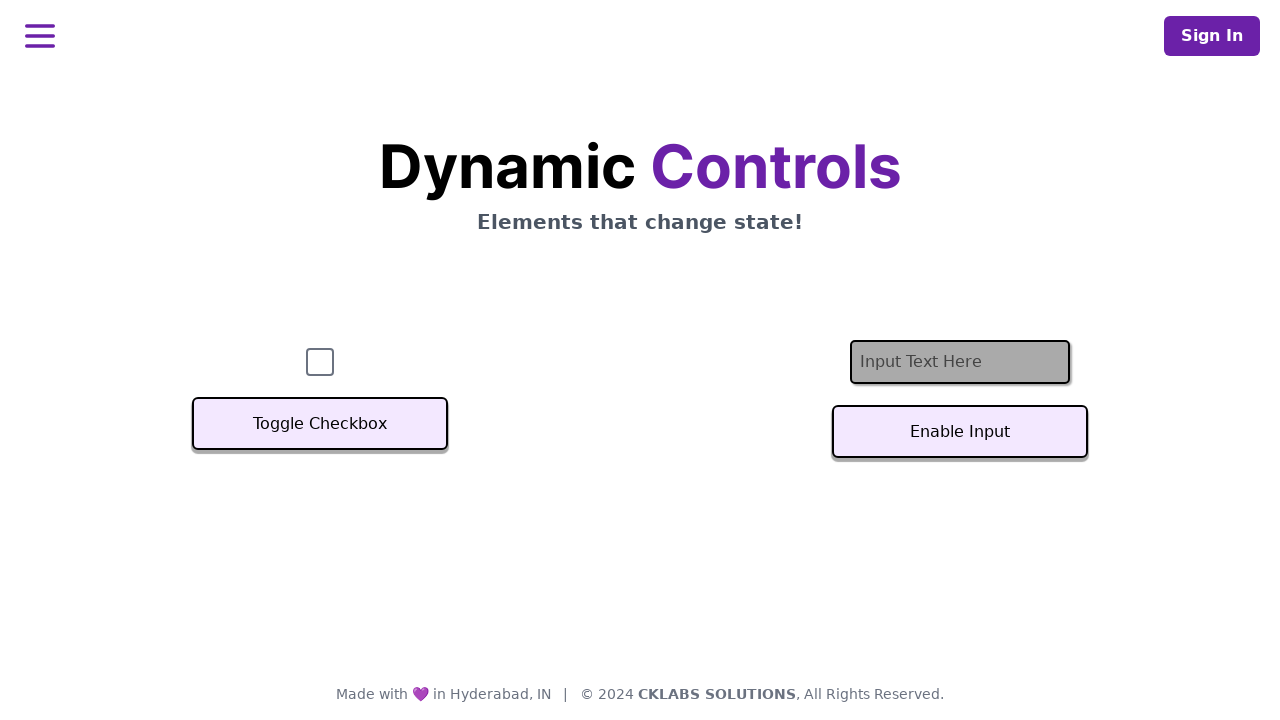

Navigated to dynamic controls training page
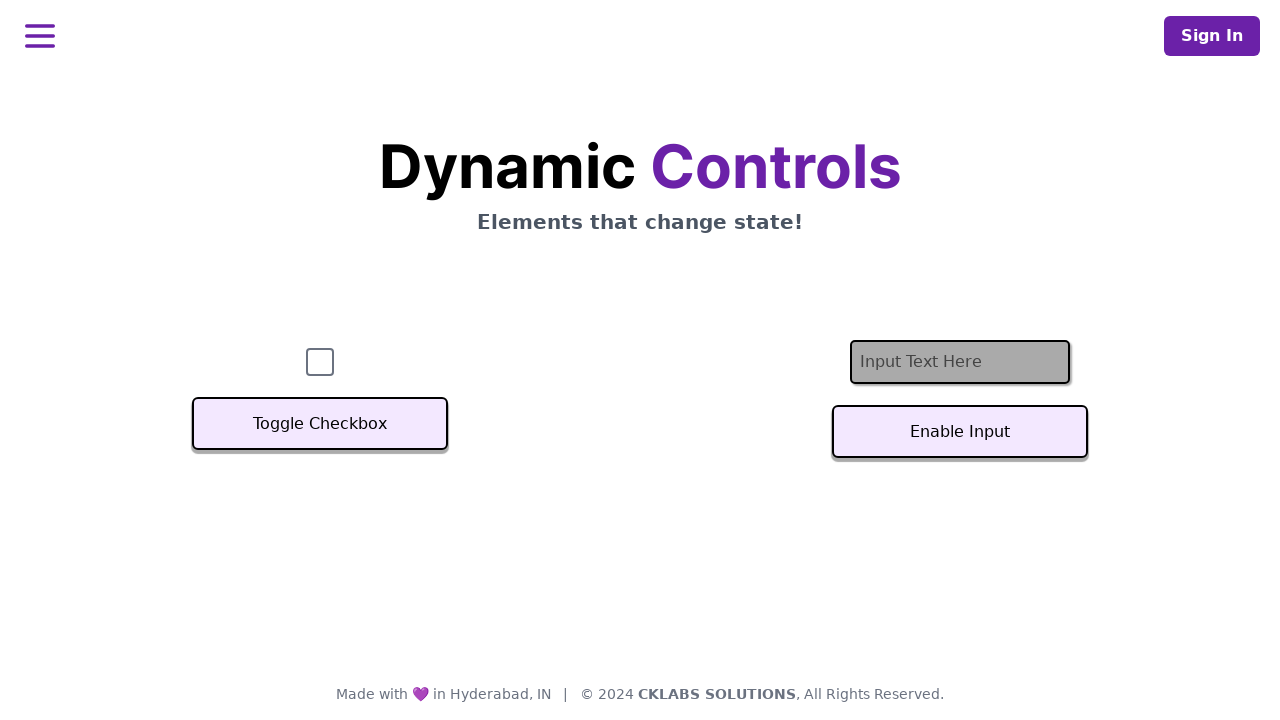

Located checkbox element
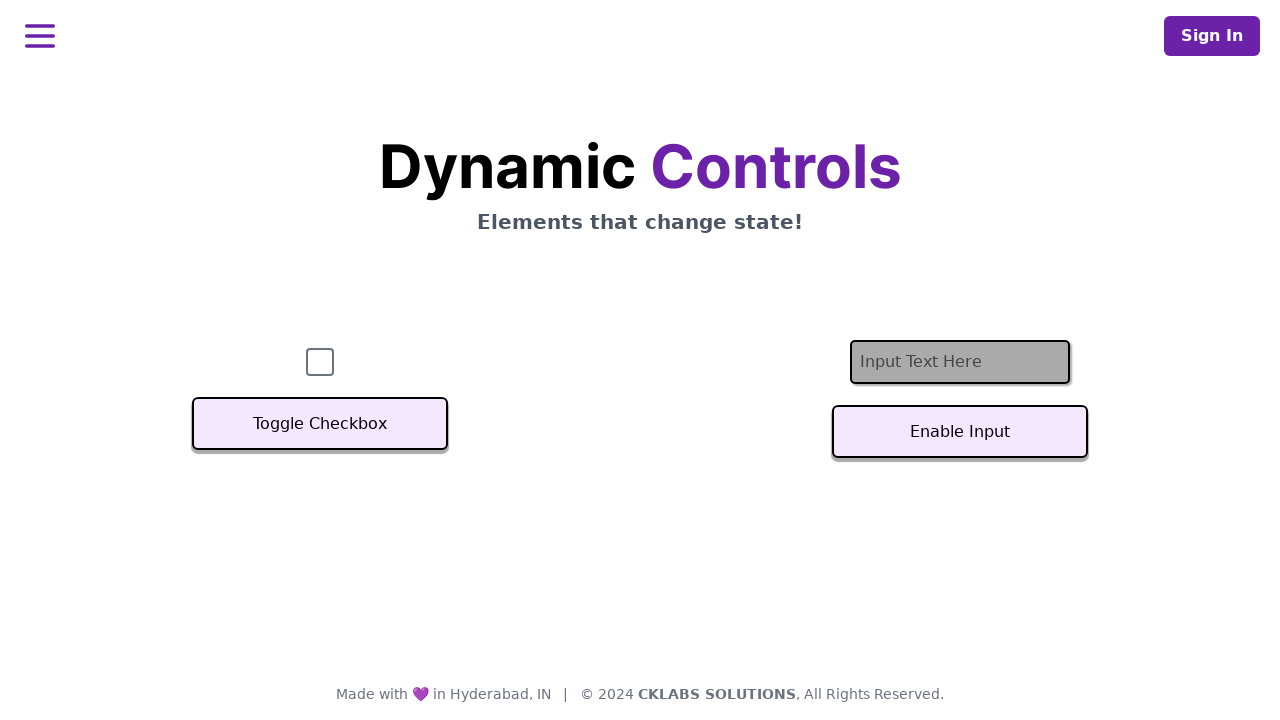

Checkbox is visible before interaction
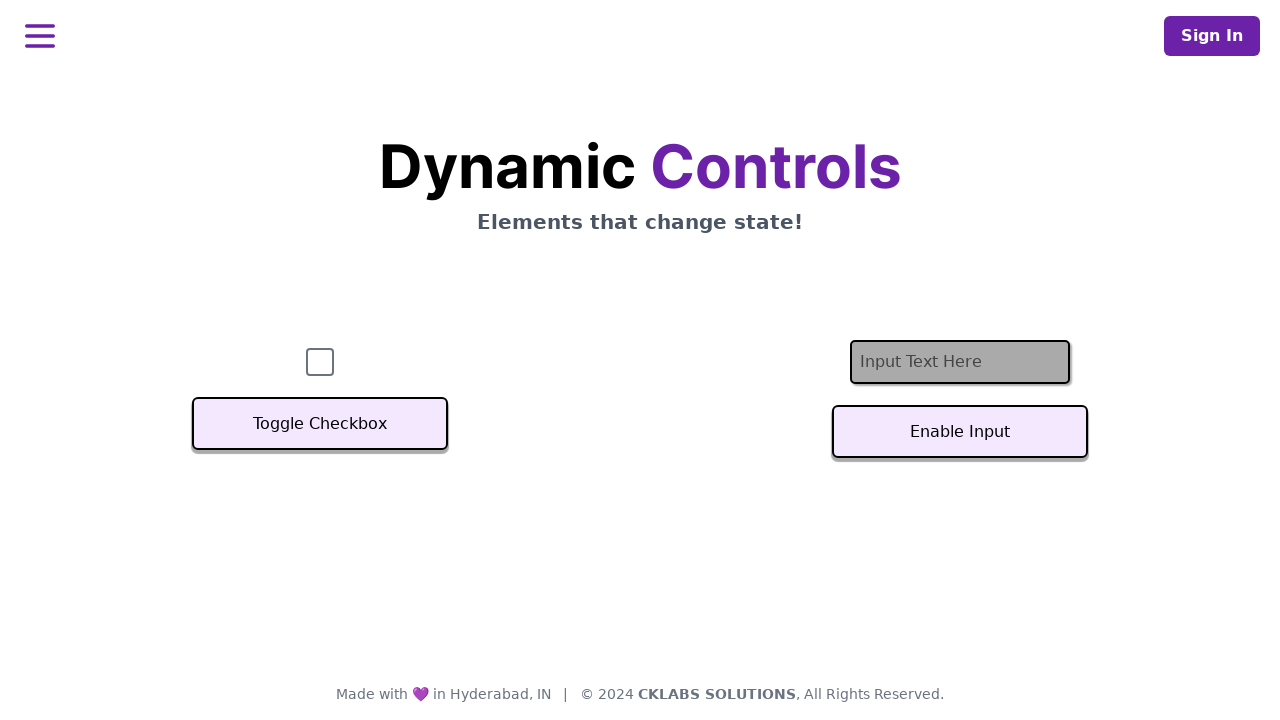

Clicked on checkbox element at (320, 362) on #checkbox
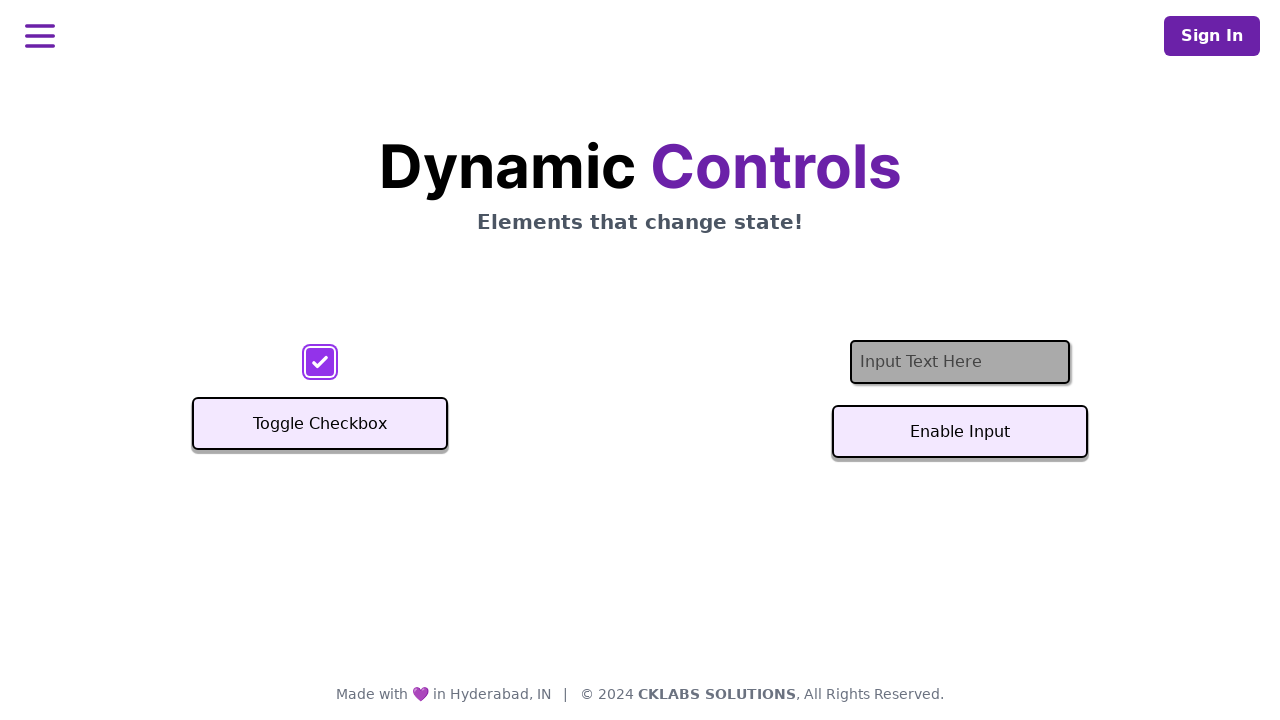

Checkbox is visible after clicking
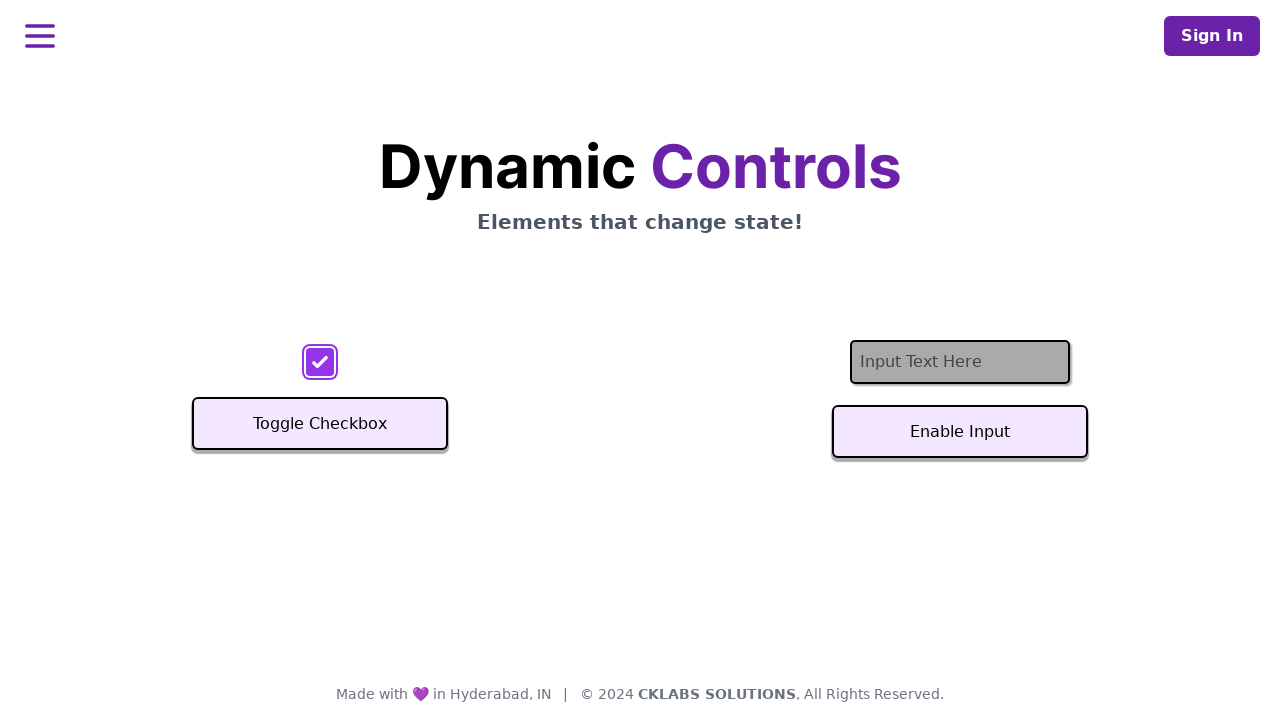

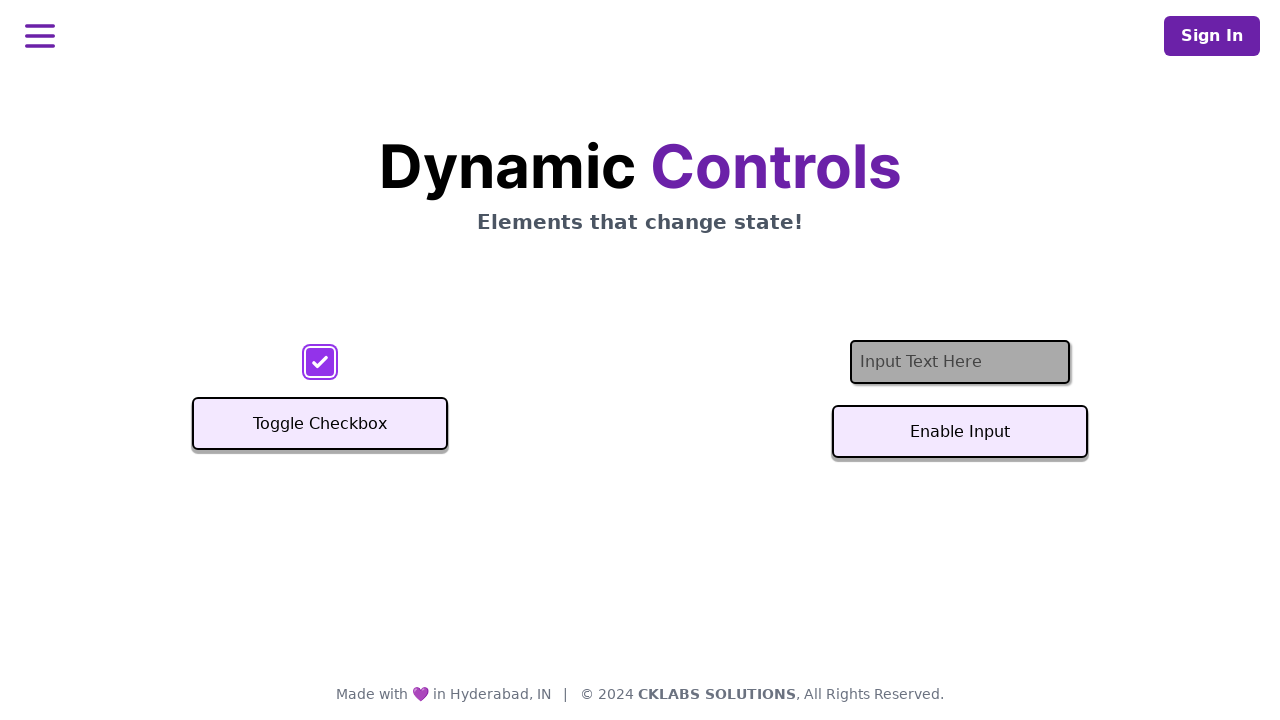